Tests explicit wait functionality by clicking a render button and waiting for a finish element to become visible on a synchronization demo page.

Starting URL: https://dgotlieb.github.io/Selenium/synchronization

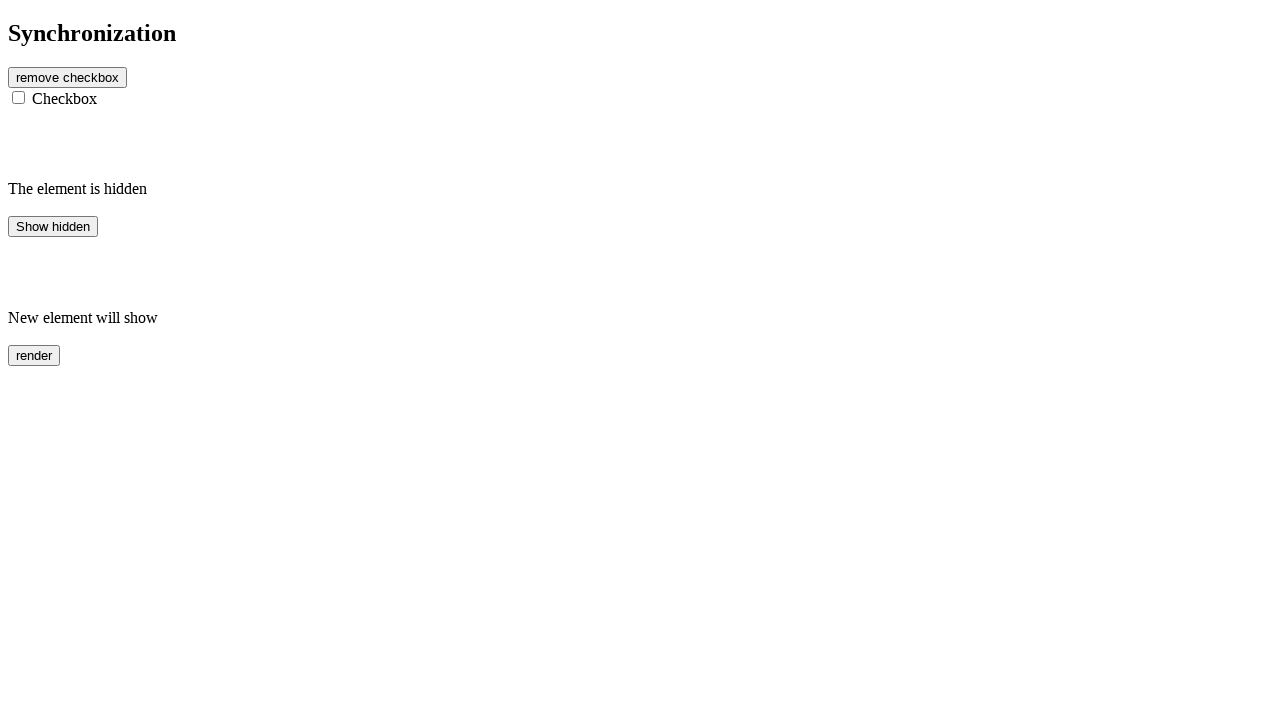

Render button element is visible on synchronization demo page
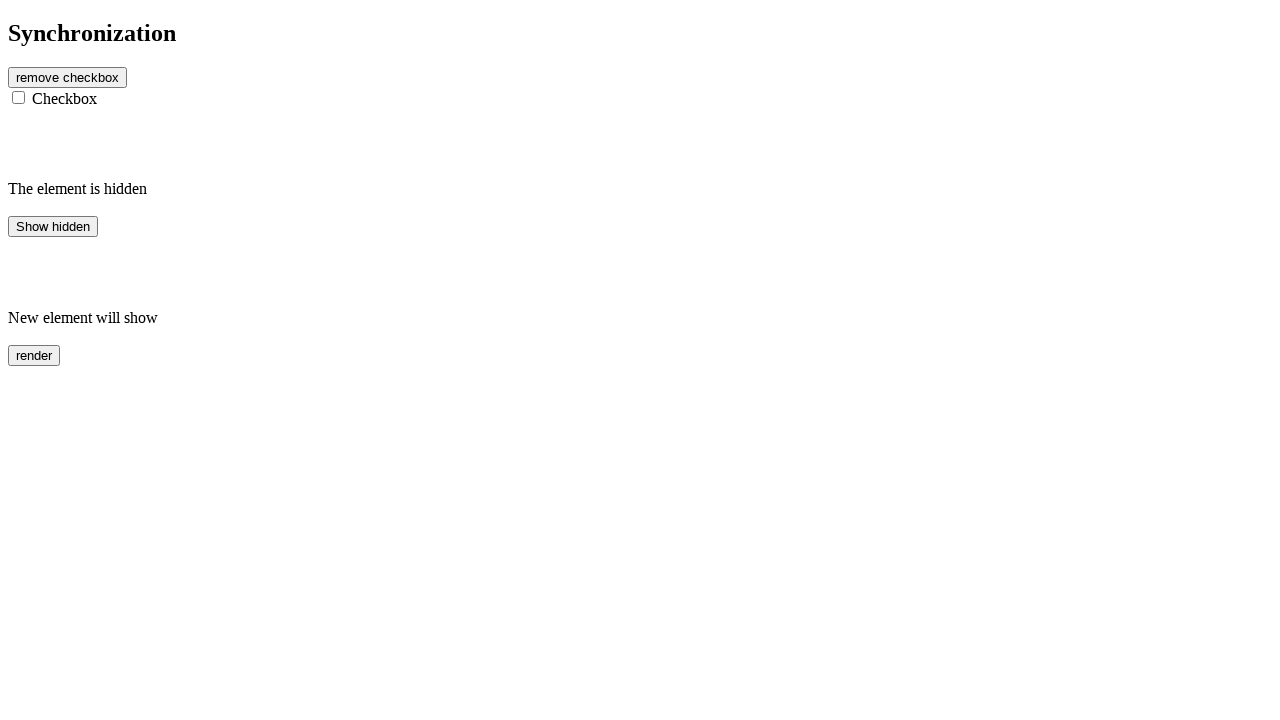

Clicked the render button at (34, 355) on #rendered
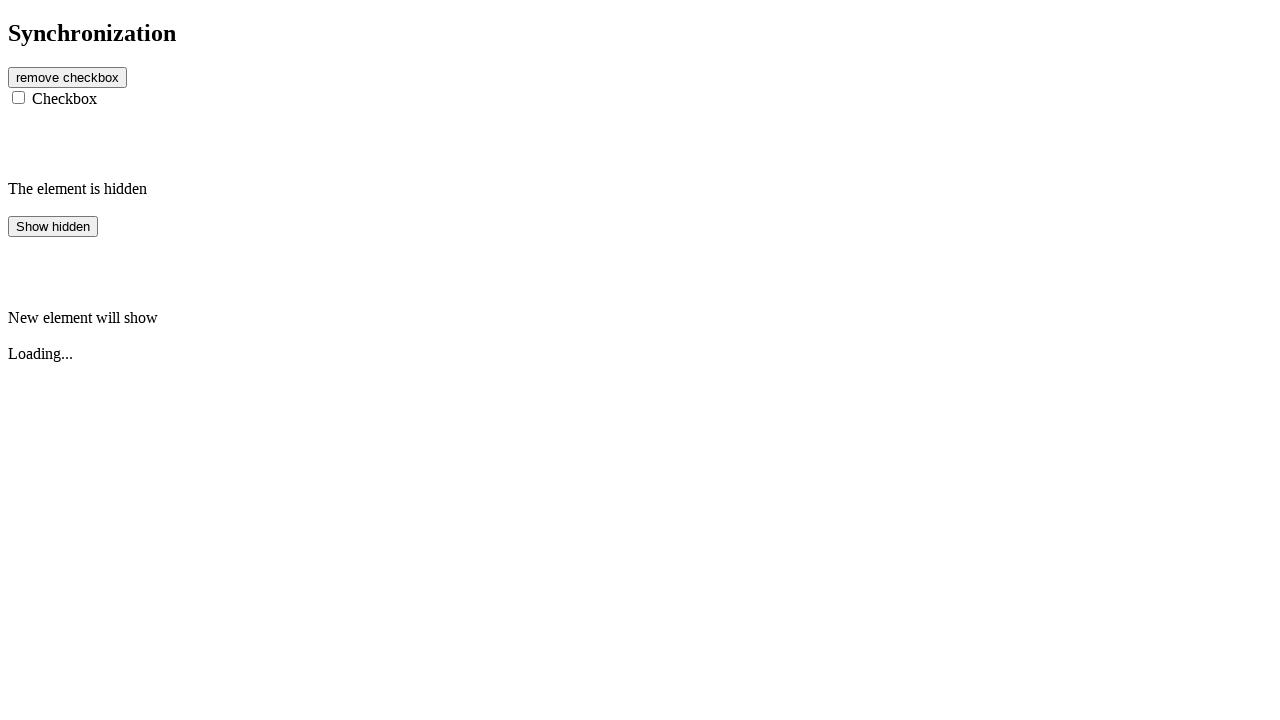

Finish element appeared after clicking render button, explicit wait successful
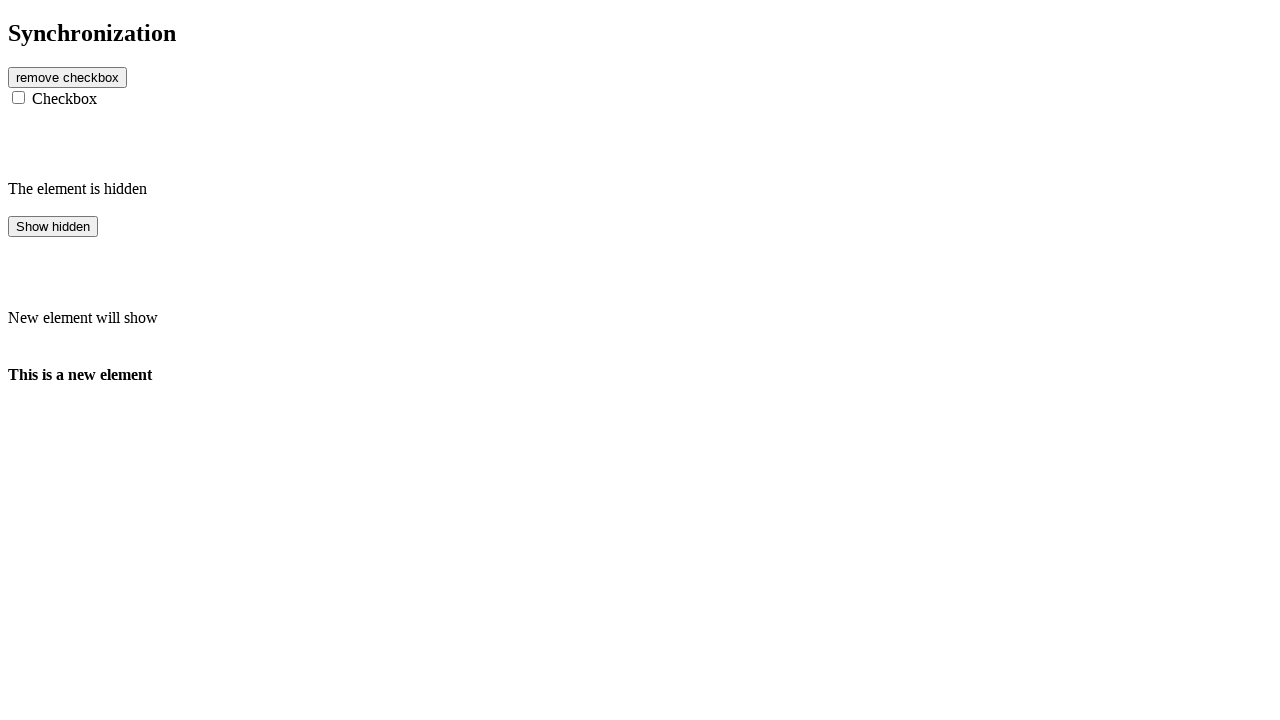

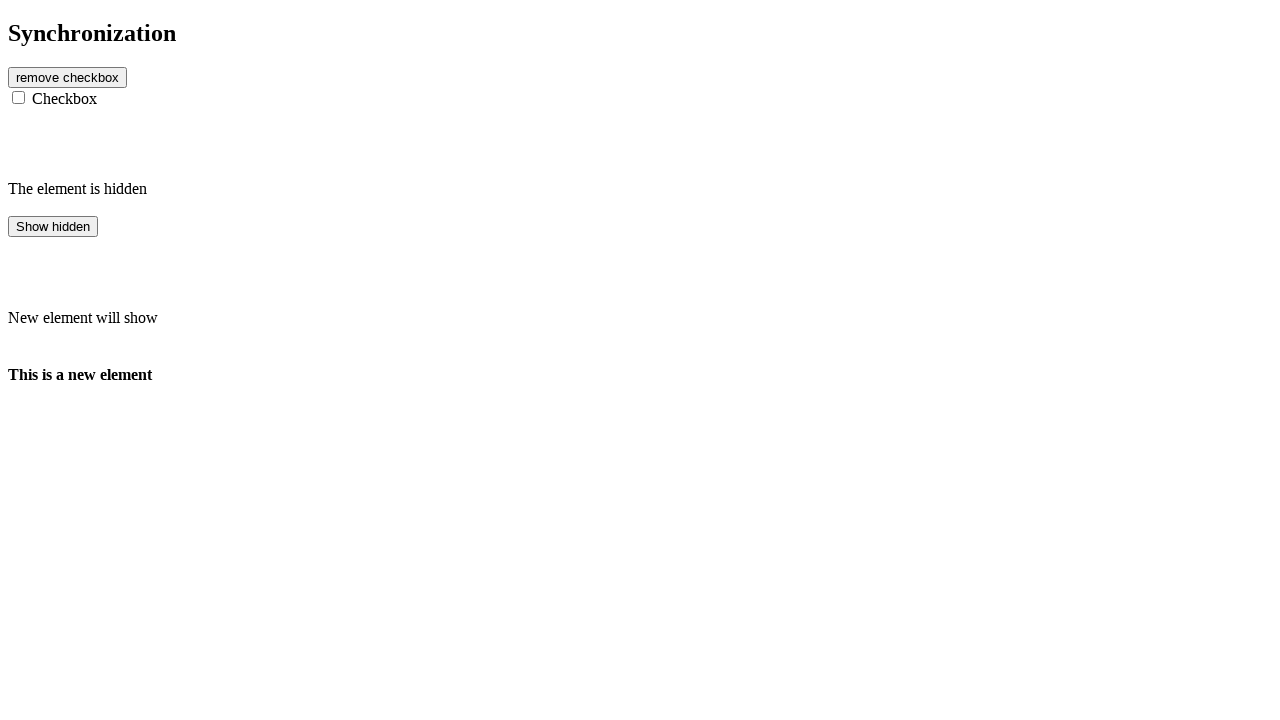